Tests the practice form on DemoQA by filling out personal information fields including first name, last name, email, gender, mobile number, date of birth, subjects, hobbies, and current address.

Starting URL: https://demoqa.com/automation-practice-form

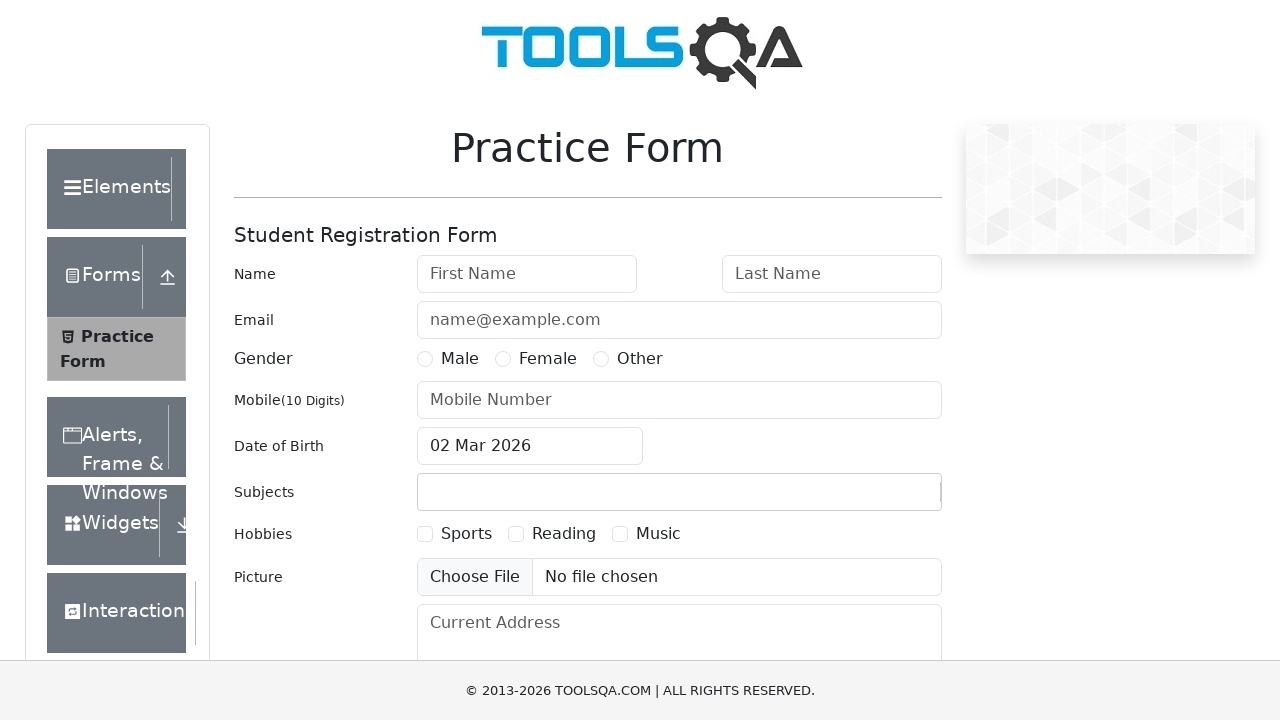

Filled first name field with 'John' on #firstName
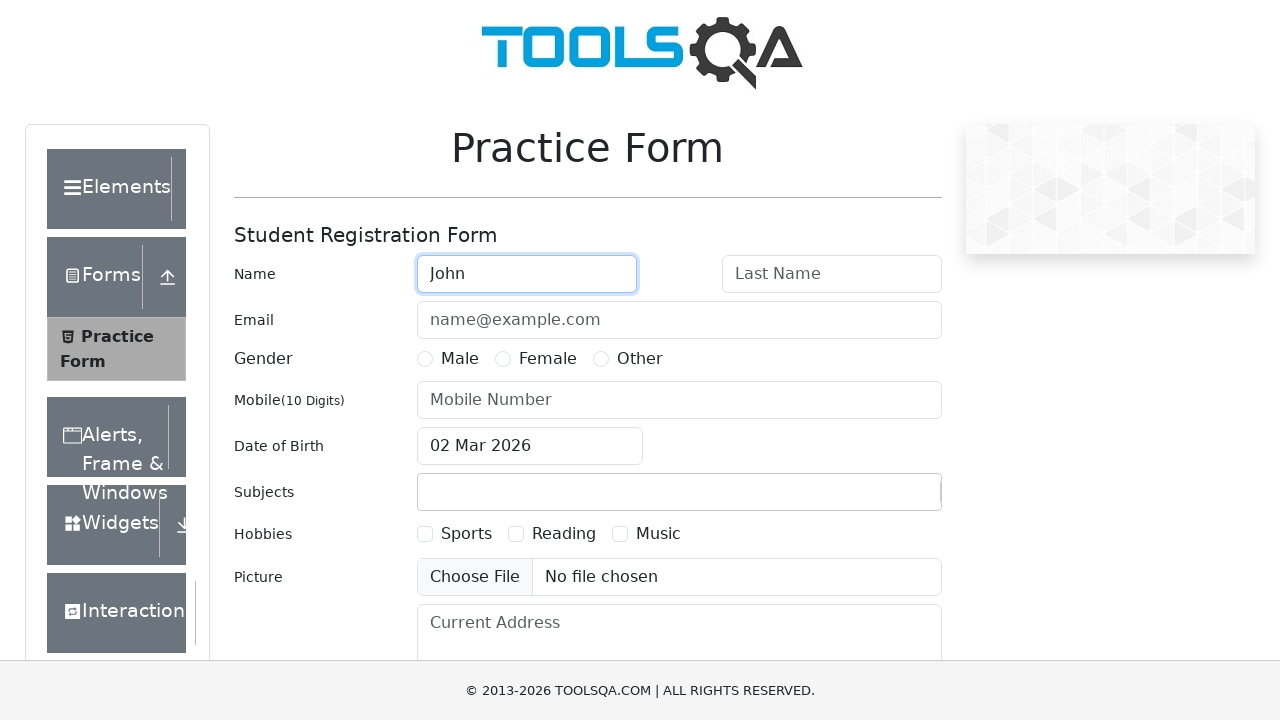

Filled last name field with 'Doe' on #lastName
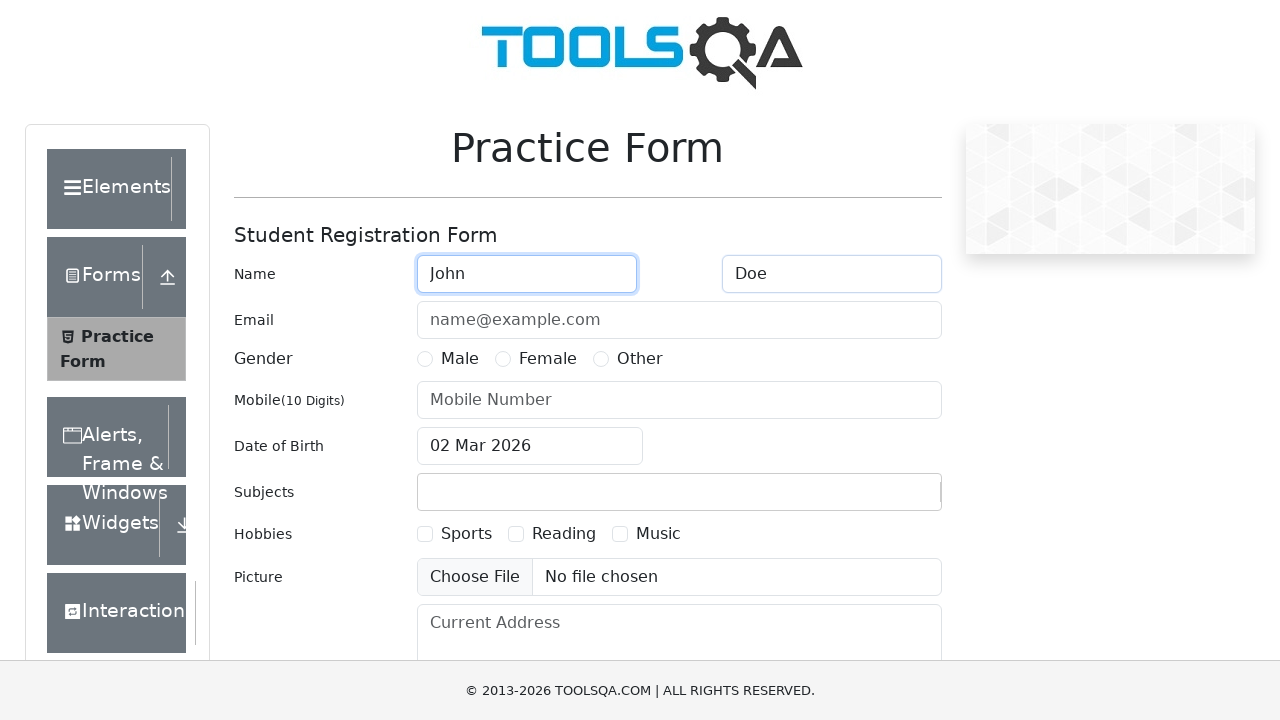

Filled email field with 'johndoe@example.com' on #userEmail
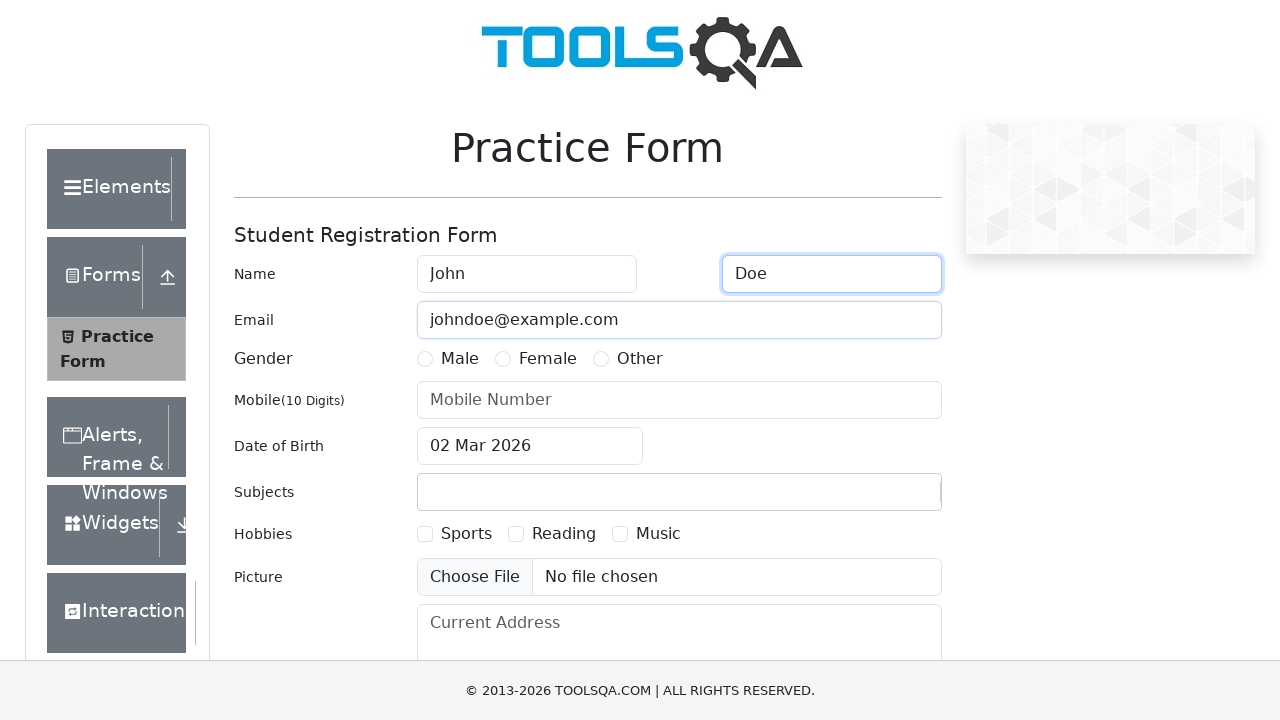

Selected 'Male' gender option at (460, 359) on xpath=//label[text()='Male']
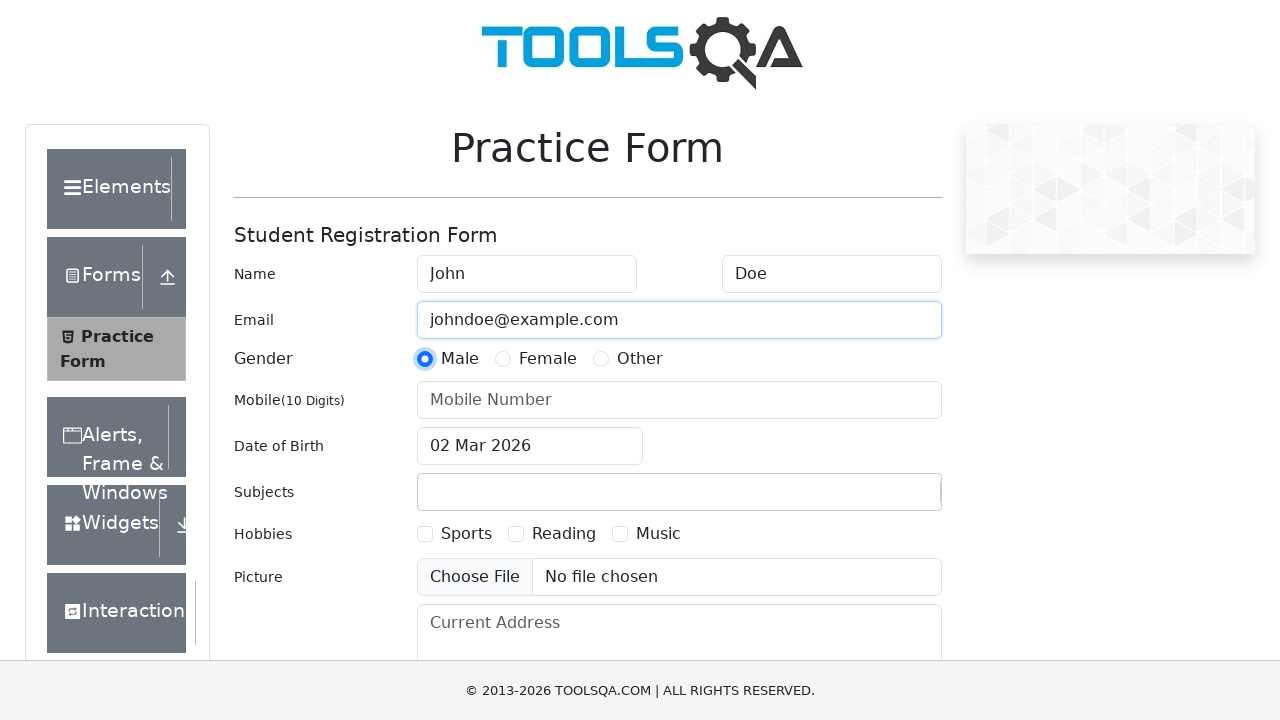

Filled mobile number field with '1234567890' on #userNumber
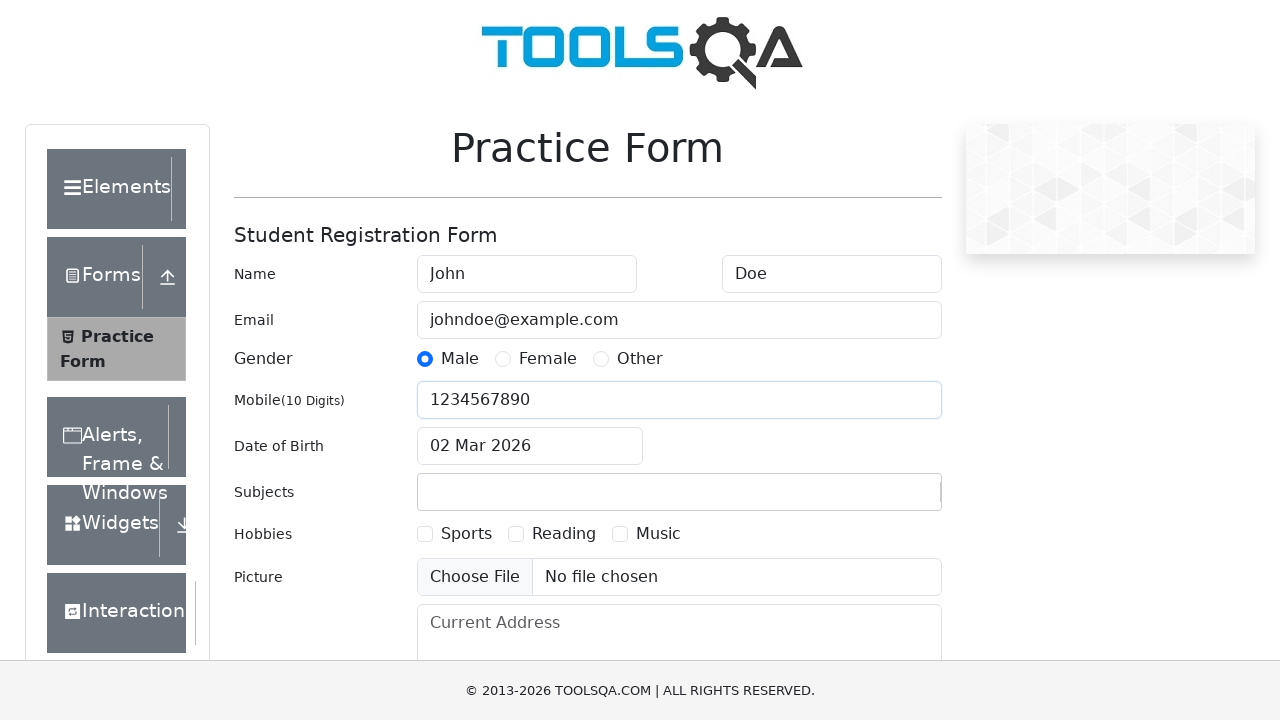

Clicked date of birth field to open datepicker at (530, 446) on #dateOfBirthInput
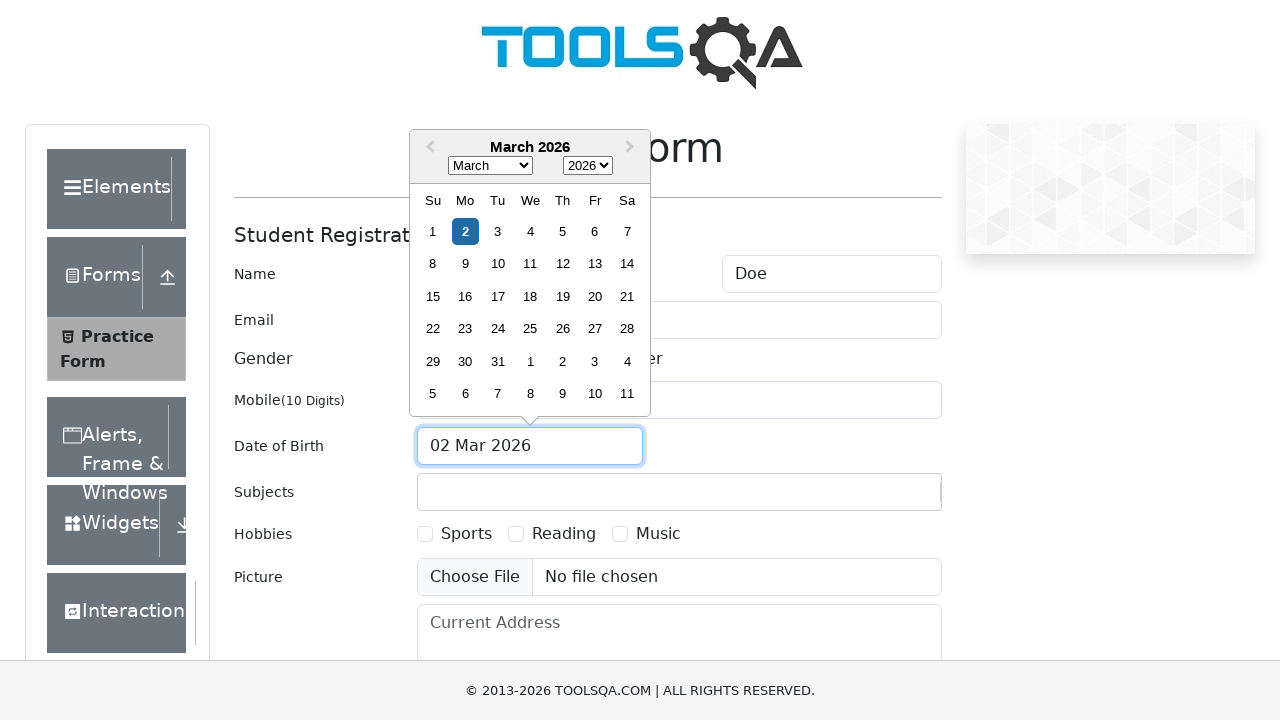

Selected 'May' from month dropdown on .react-datepicker__month-select
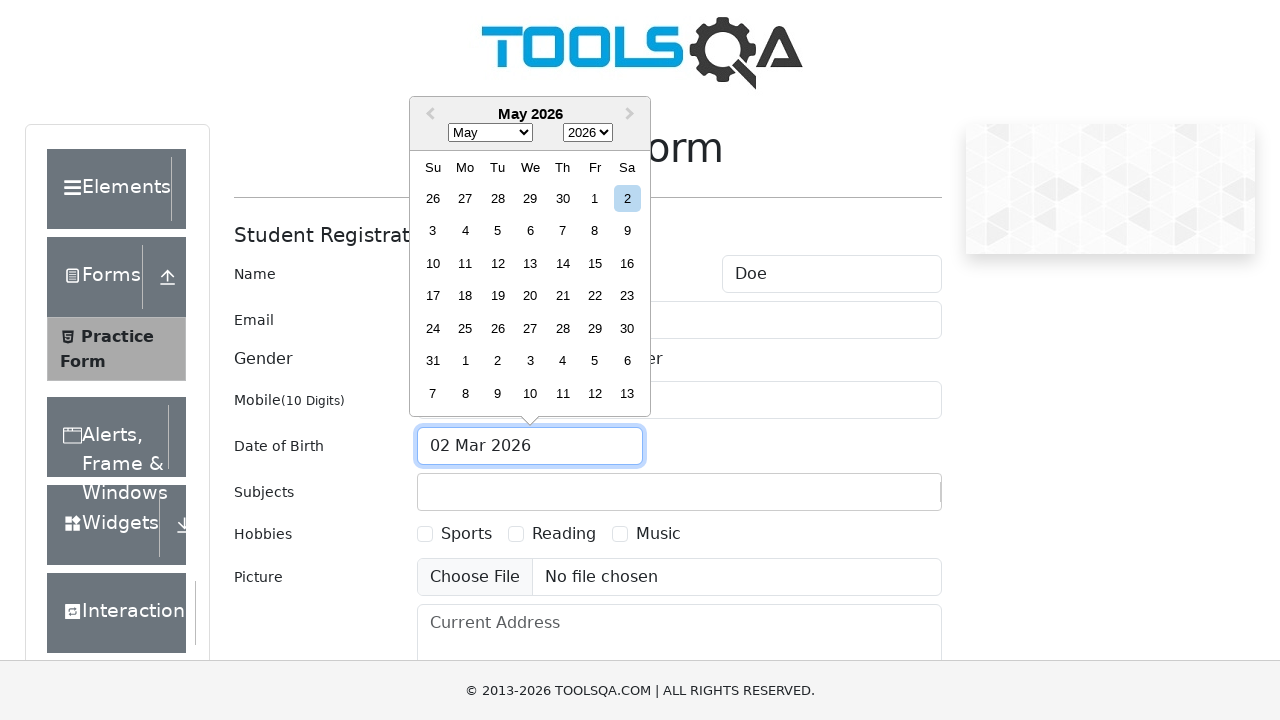

Selected '1990' from year dropdown on .react-datepicker__year-select
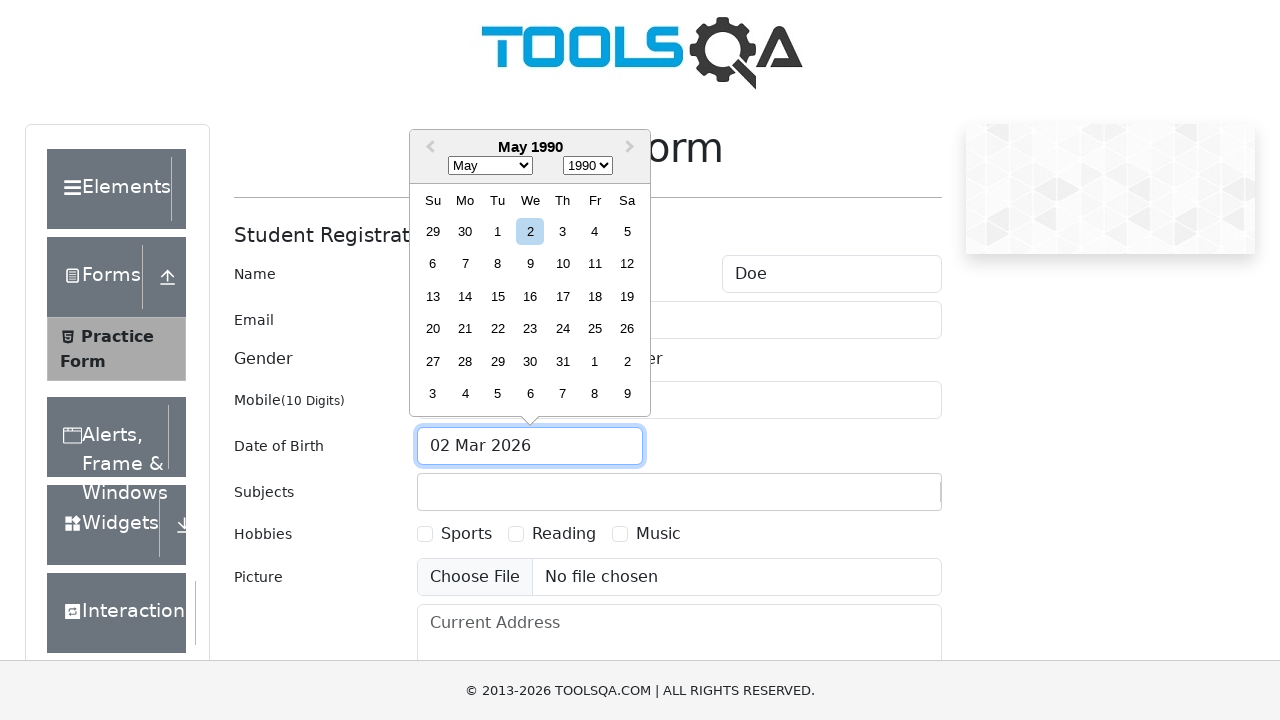

Selected 13th day from datepicker at (433, 296) on .react-datepicker__day--013:not(.react-datepicker__day--outside-month)
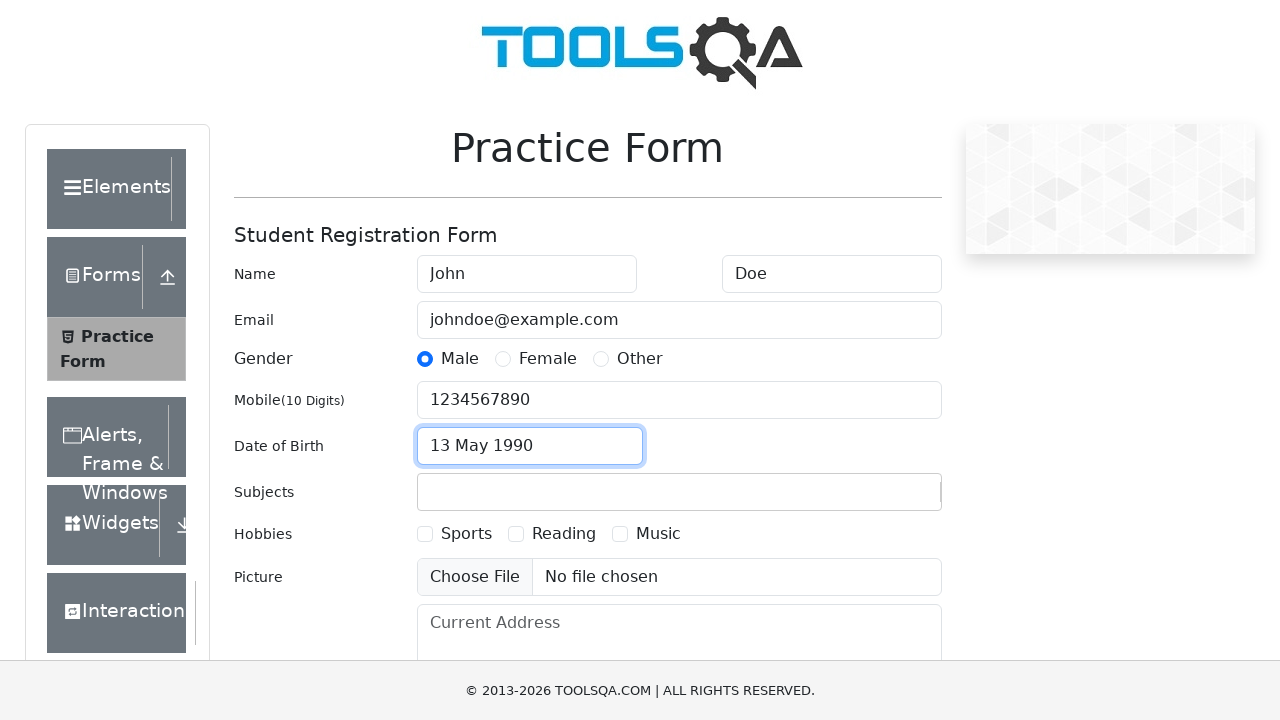

Filled subjects field with 'Maths' on #subjectsInput
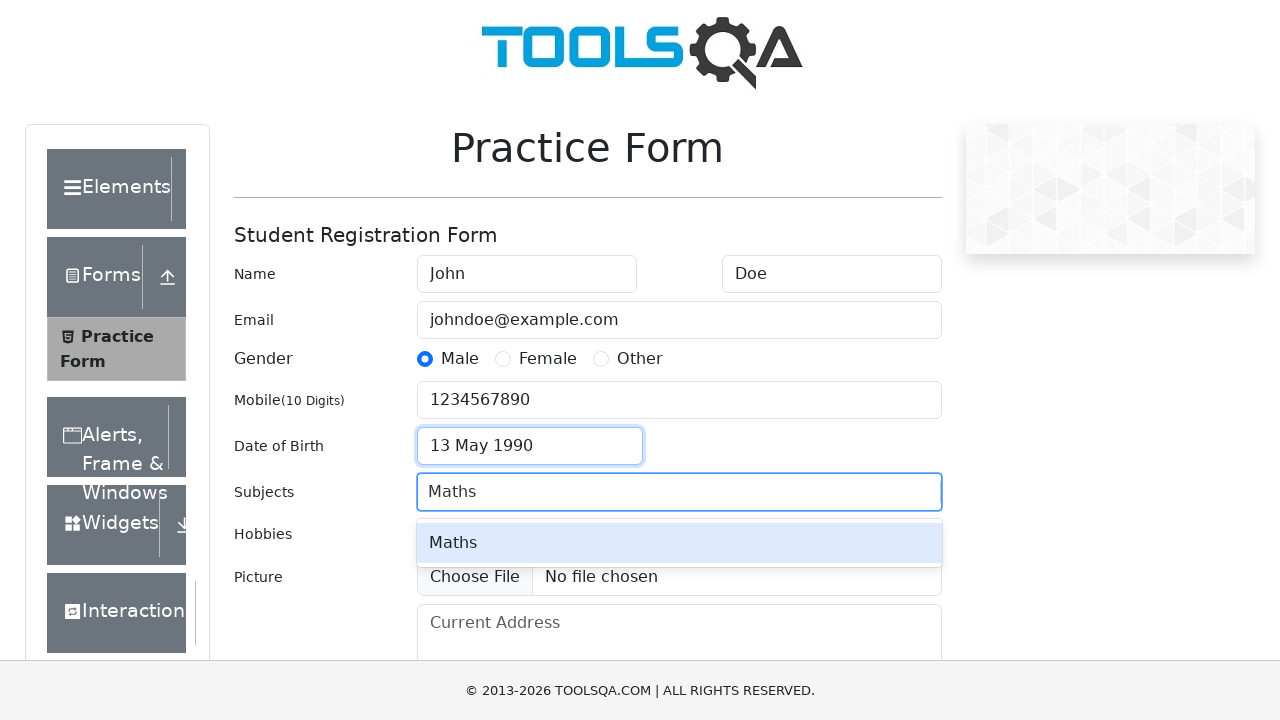

Pressed Enter to confirm subject selection on #subjectsInput
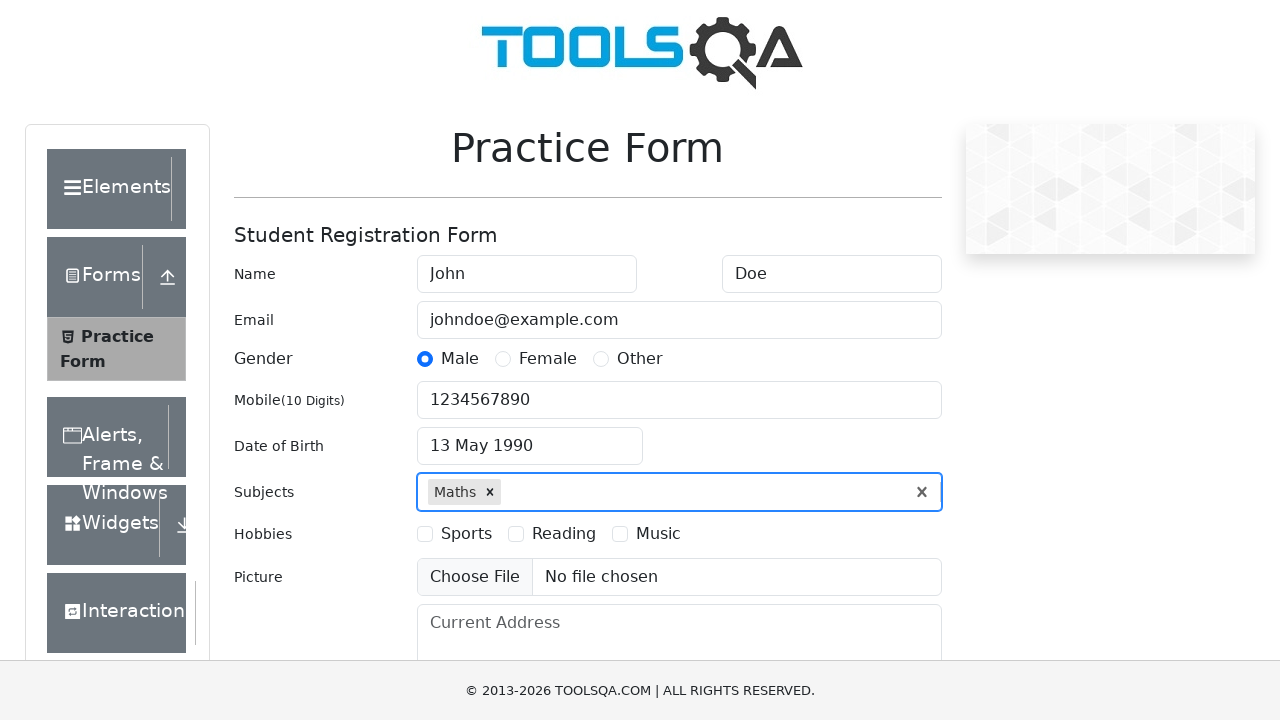

Selected 'Sports' hobby checkbox at (466, 534) on xpath=//label[text()='Sports']
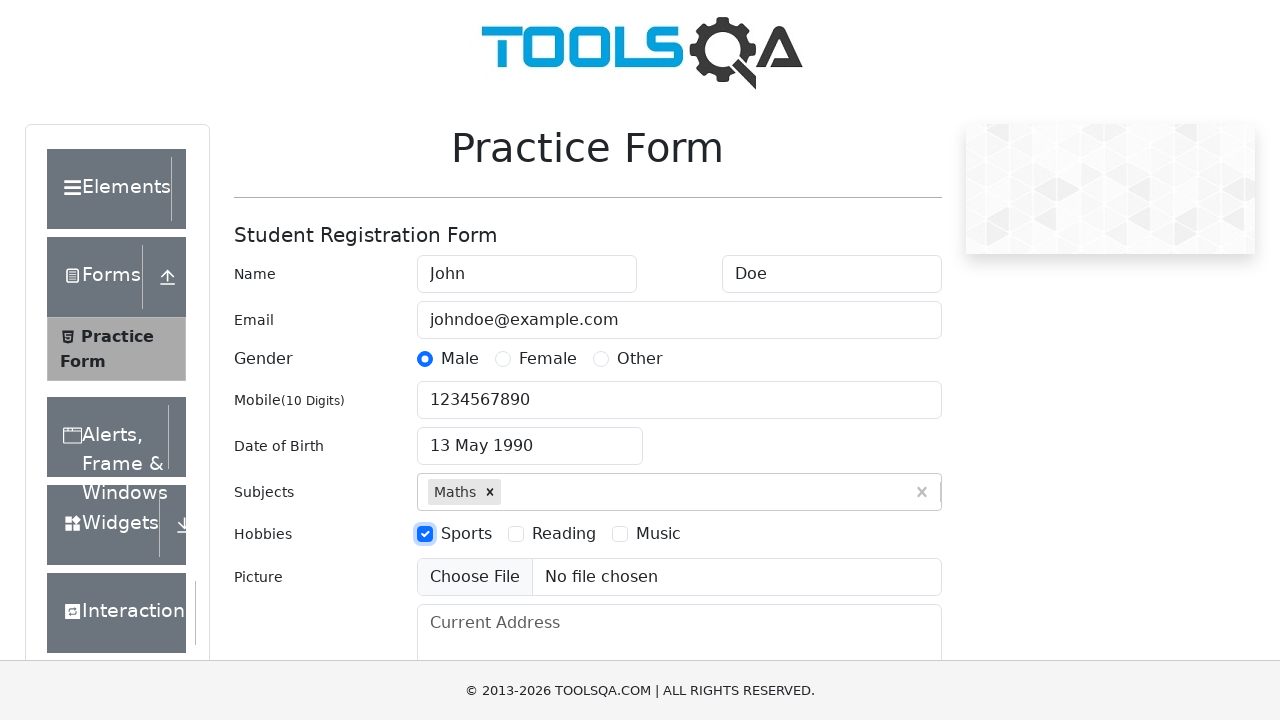

Filled current address field with 'Bangalore, Karnataka' on #currentAddress
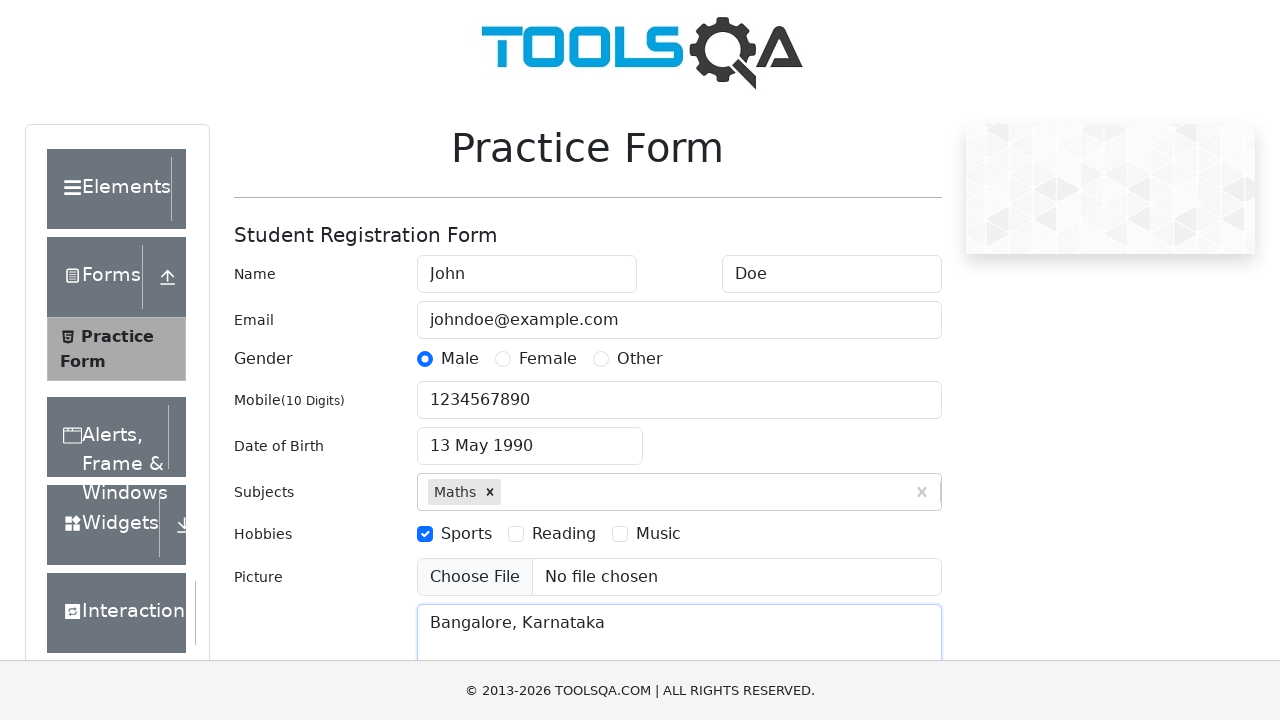

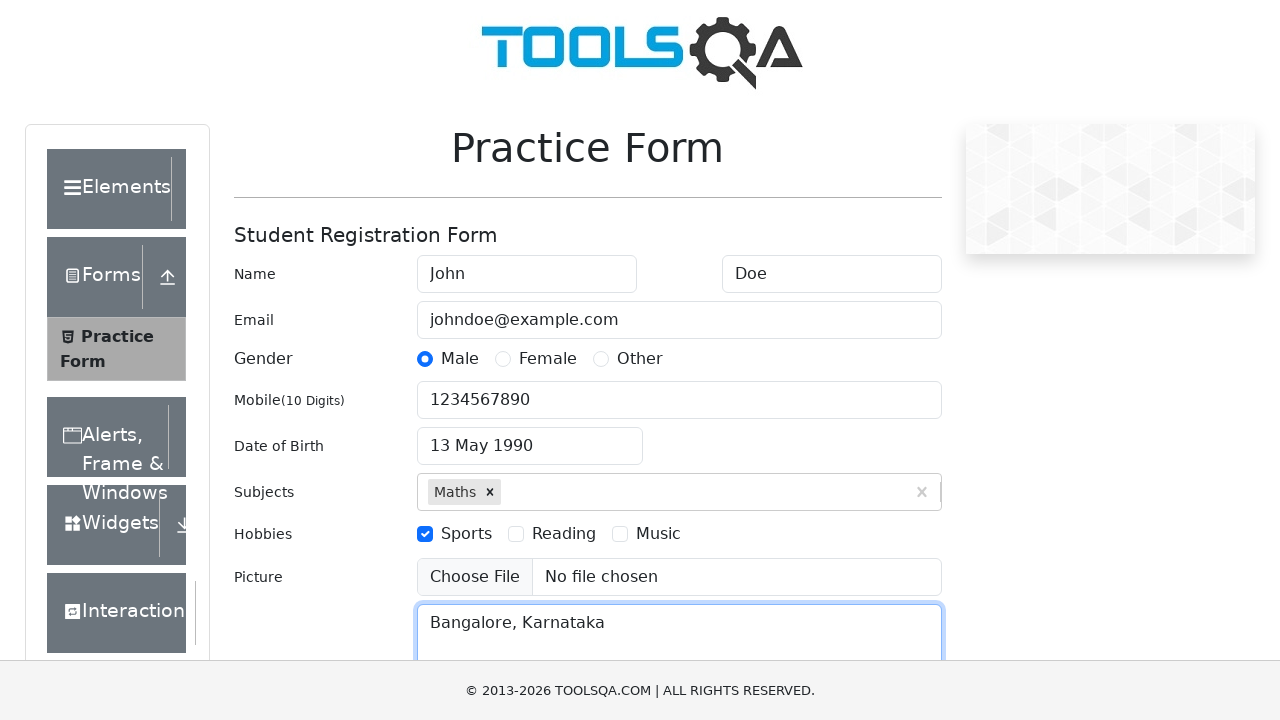